Navigates through a demo site to trigger and accept an alert dialog

Starting URL: http://demo.automationtesting.in/

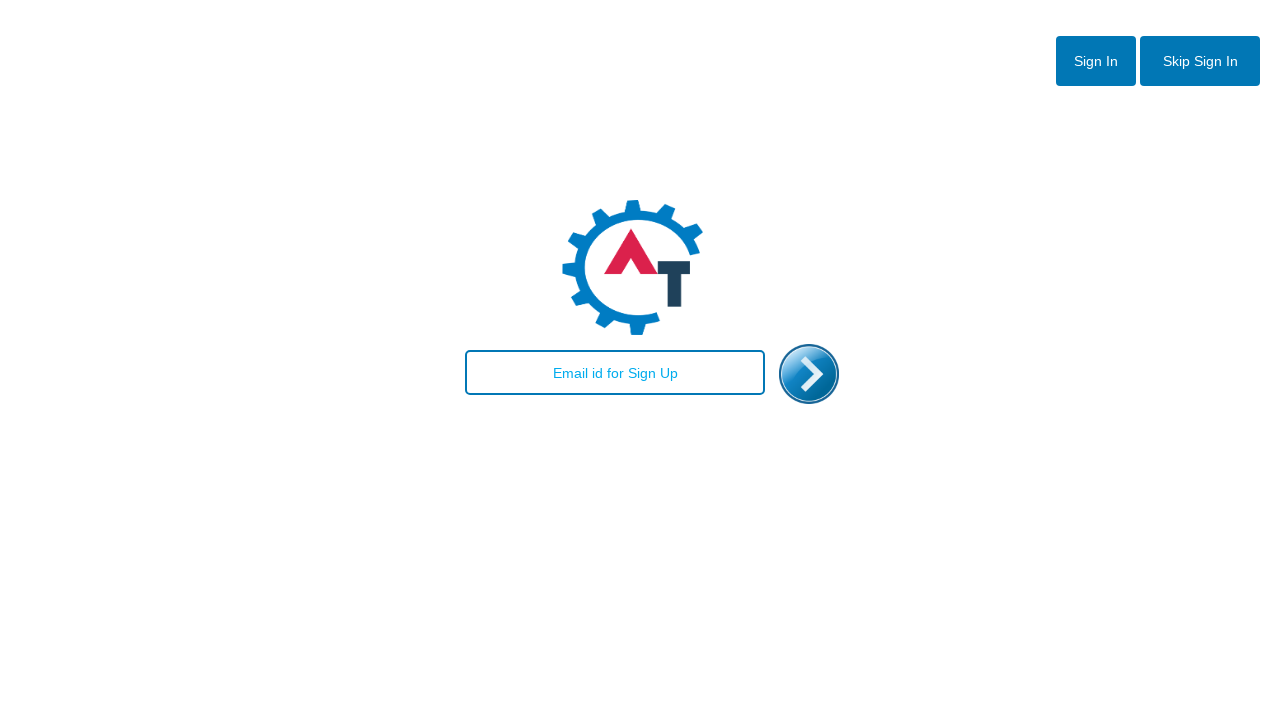

Clicked button to proceed to next page at (1200, 61) on xpath=/html/body/div[1]/a[2]/button
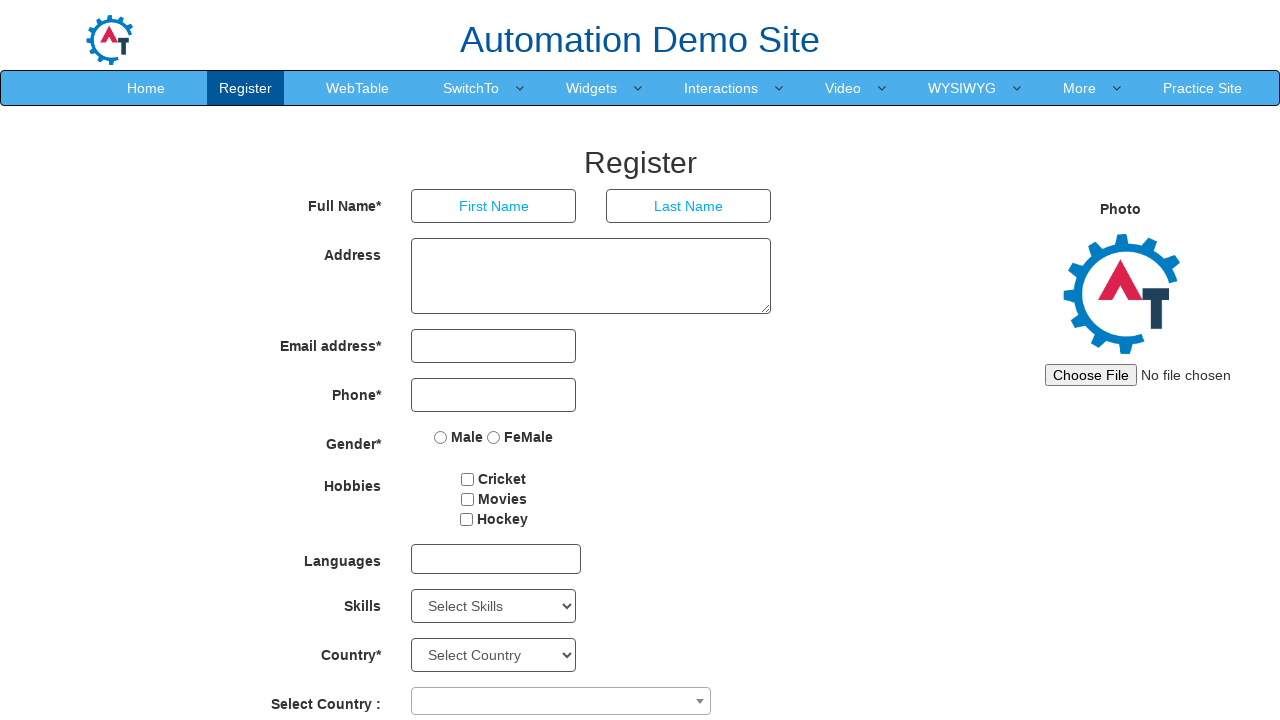

Waited 1000ms for page to load
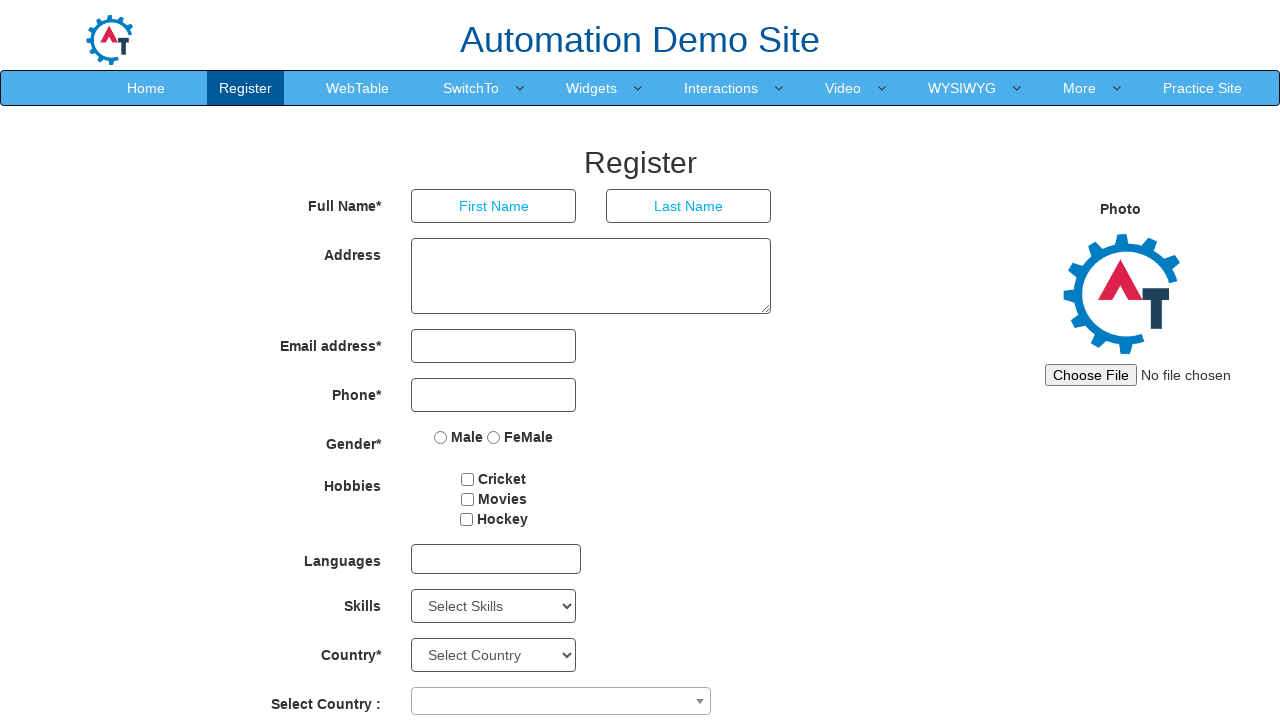

Clicked menu item in navigation header at (471, 88) on xpath=/html/body/header/nav/div/div[2]/ul/li[4]/a
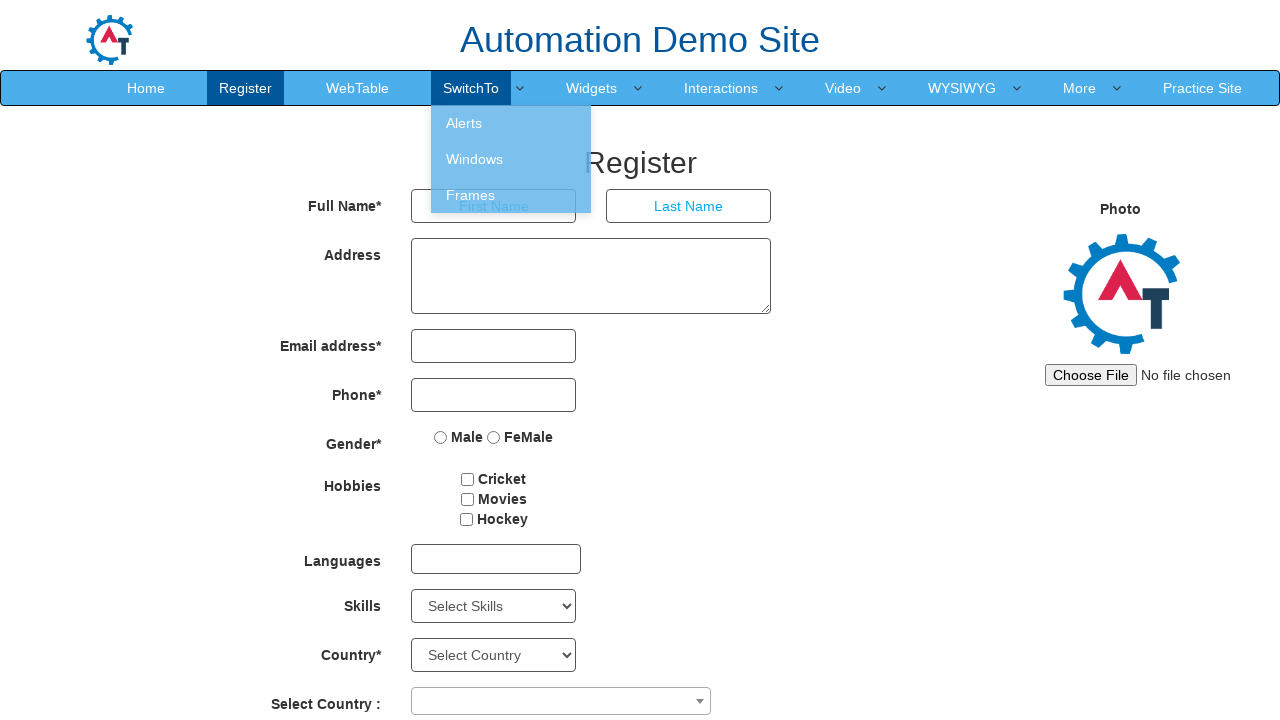

Waited 1000ms for submenu to appear
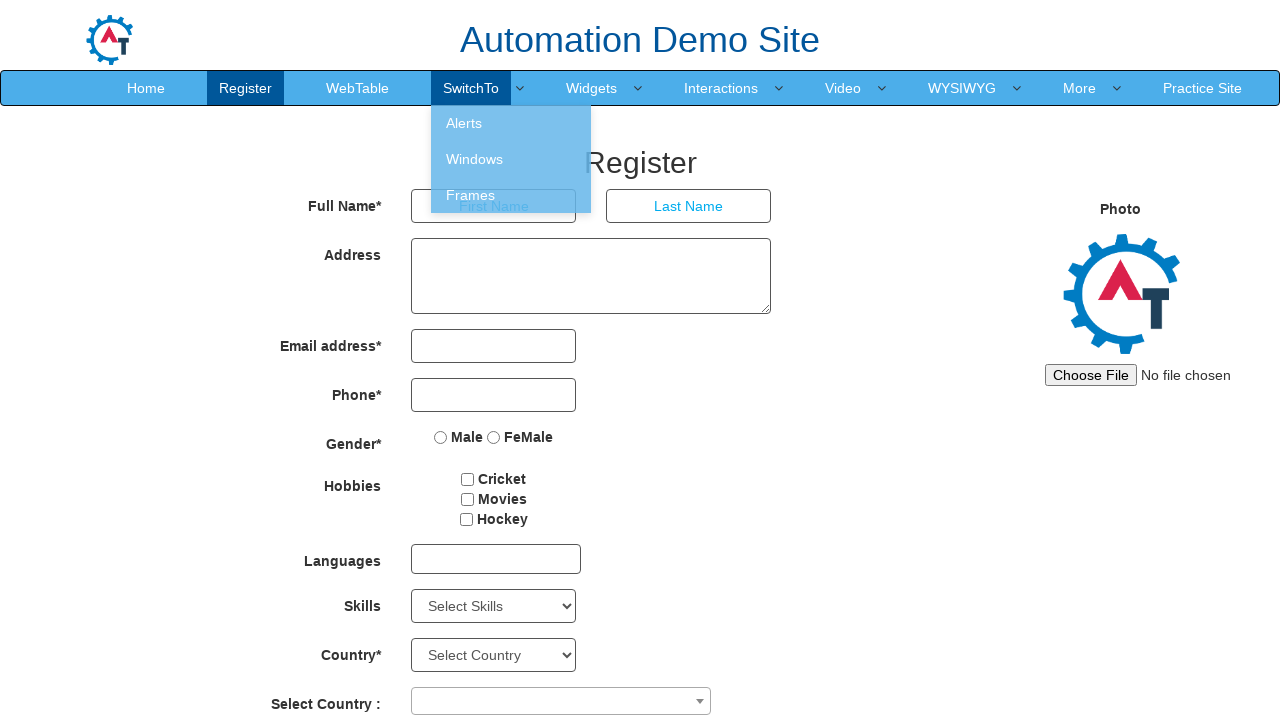

Clicked submenu item that triggers alert dialog at (511, 123) on xpath=/html/body/header/nav/div/div[2]/ul/li[4]/ul/li[1]/a
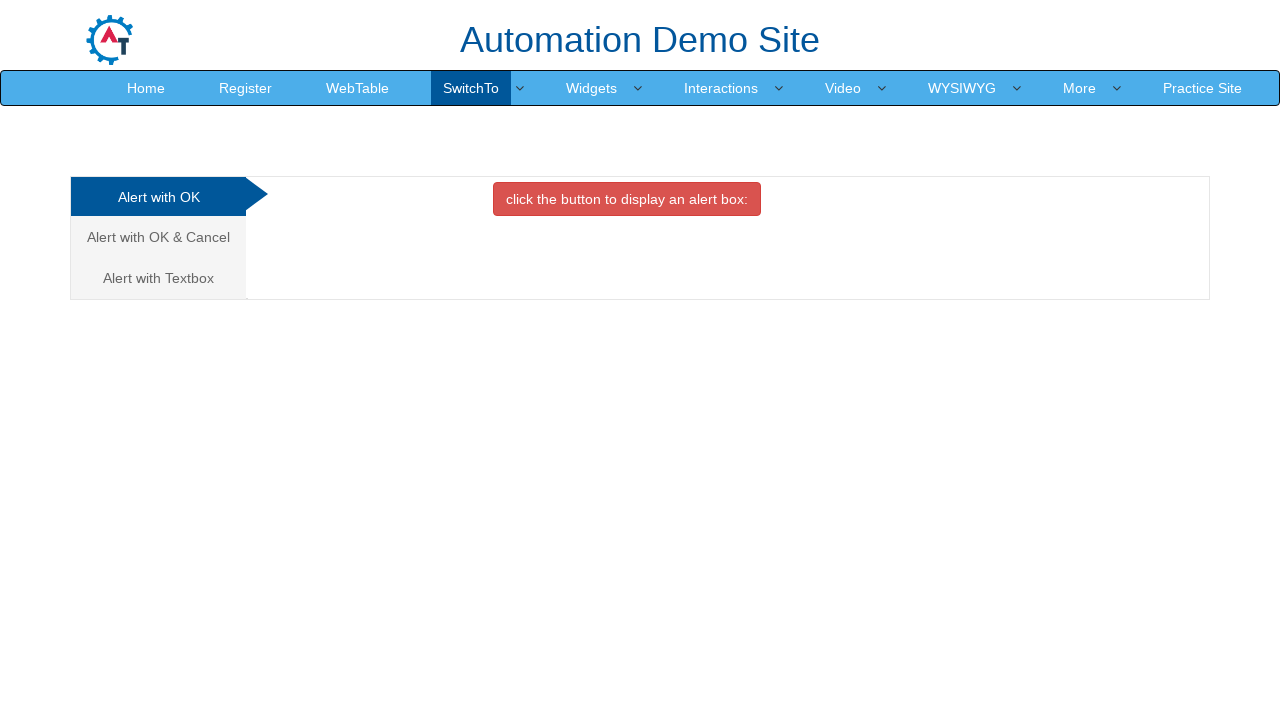

Set up alert dialog handler to accept all dialogs
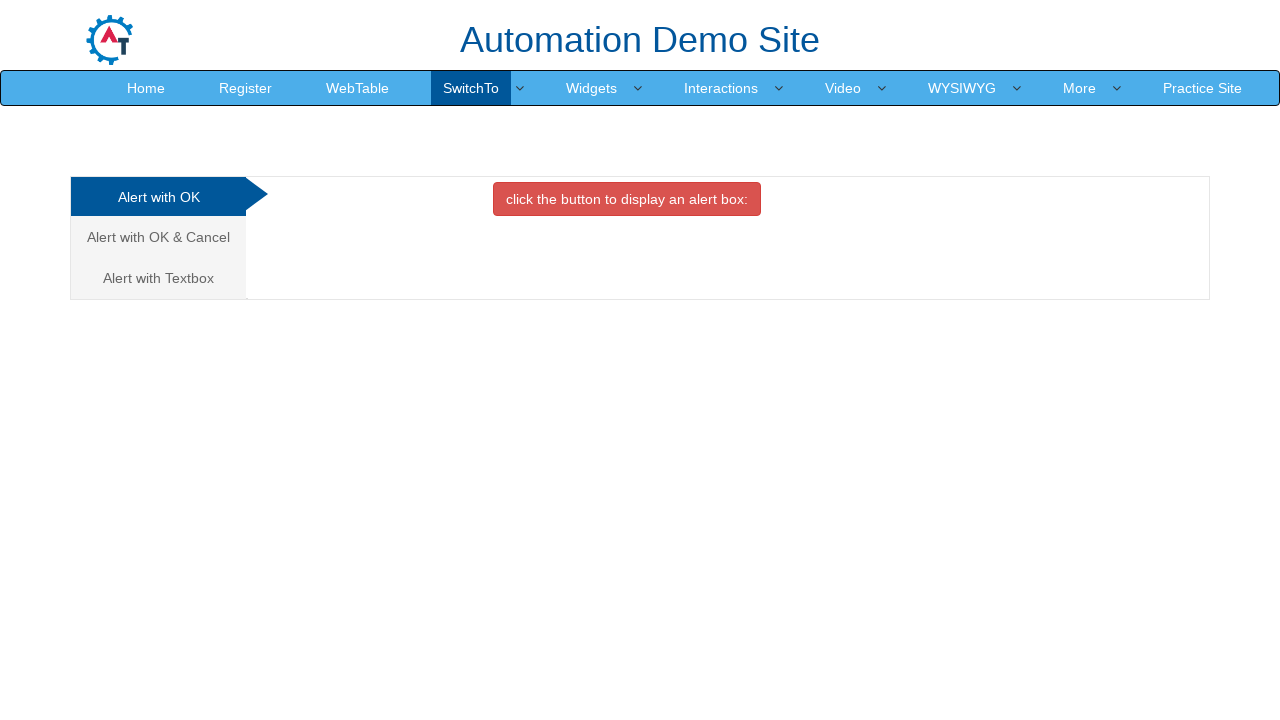

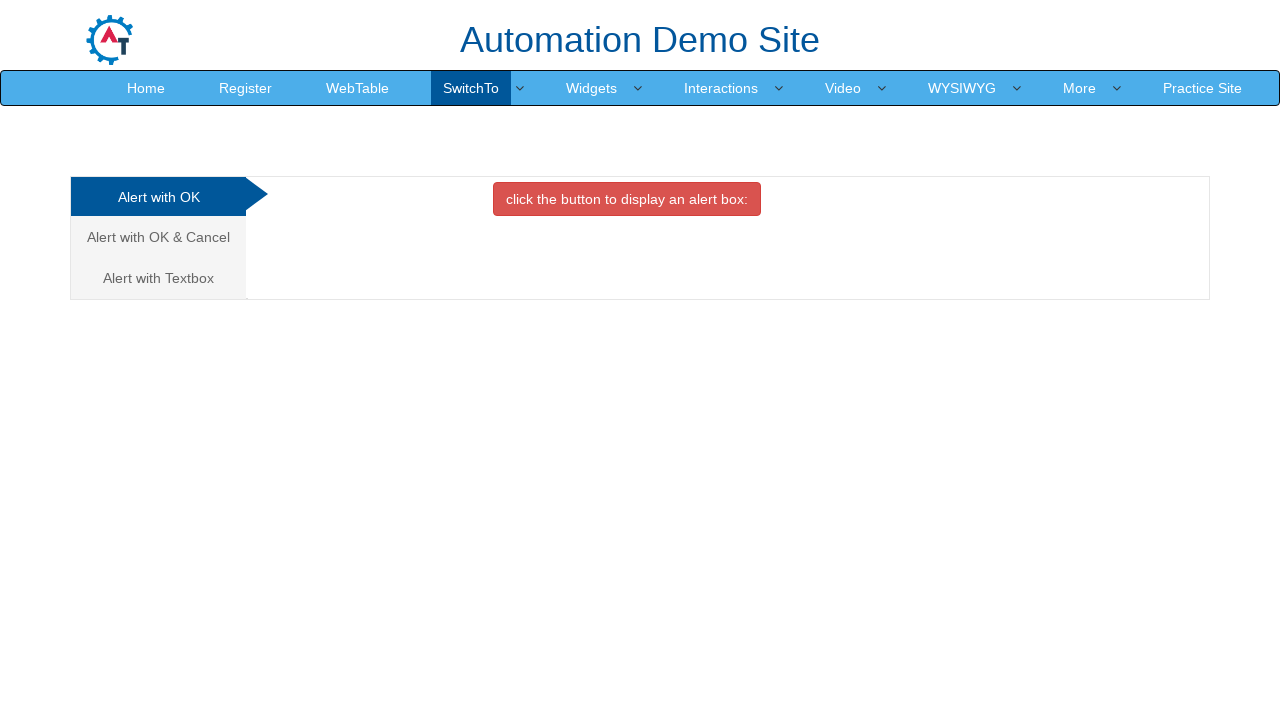